Tests the add/remove elements functionality by clicking the "Add Element" button to create a new element, then clicking the "Delete" button to remove it

Starting URL: https://the-internet.herokuapp.com/add_remove_elements/

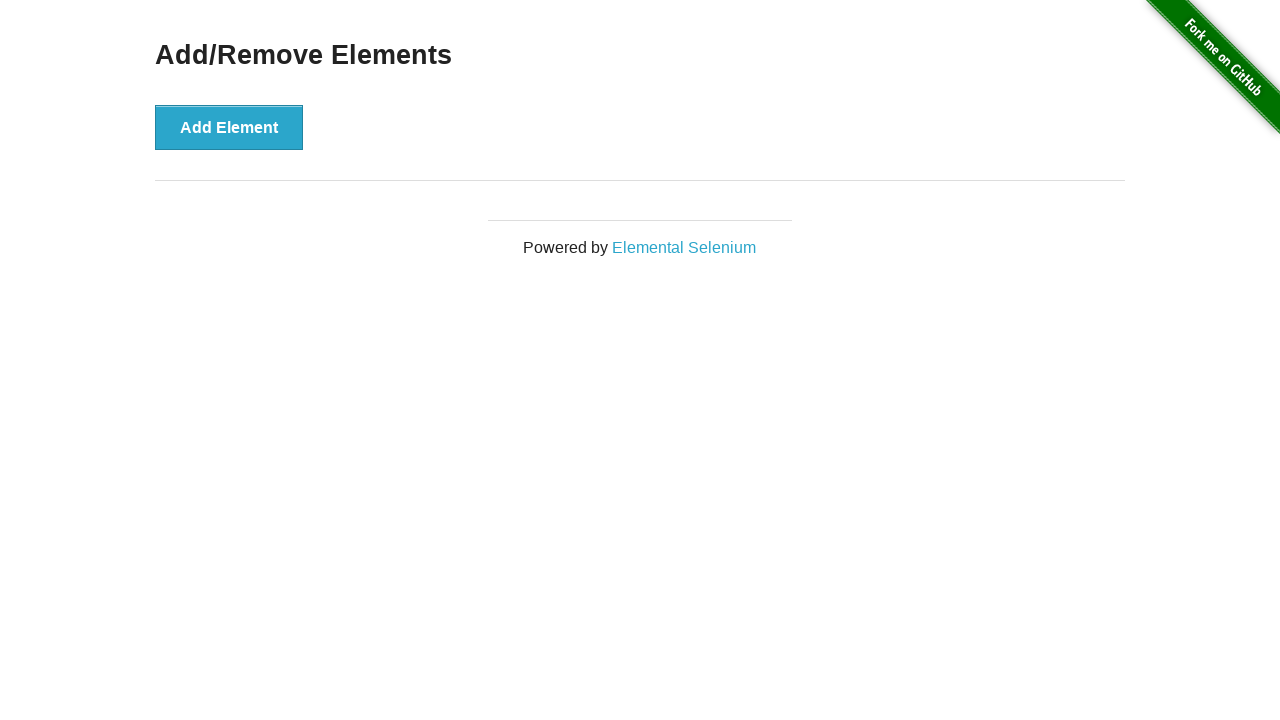

Clicked the 'Add Element' button to create a new element at (229, 127) on button
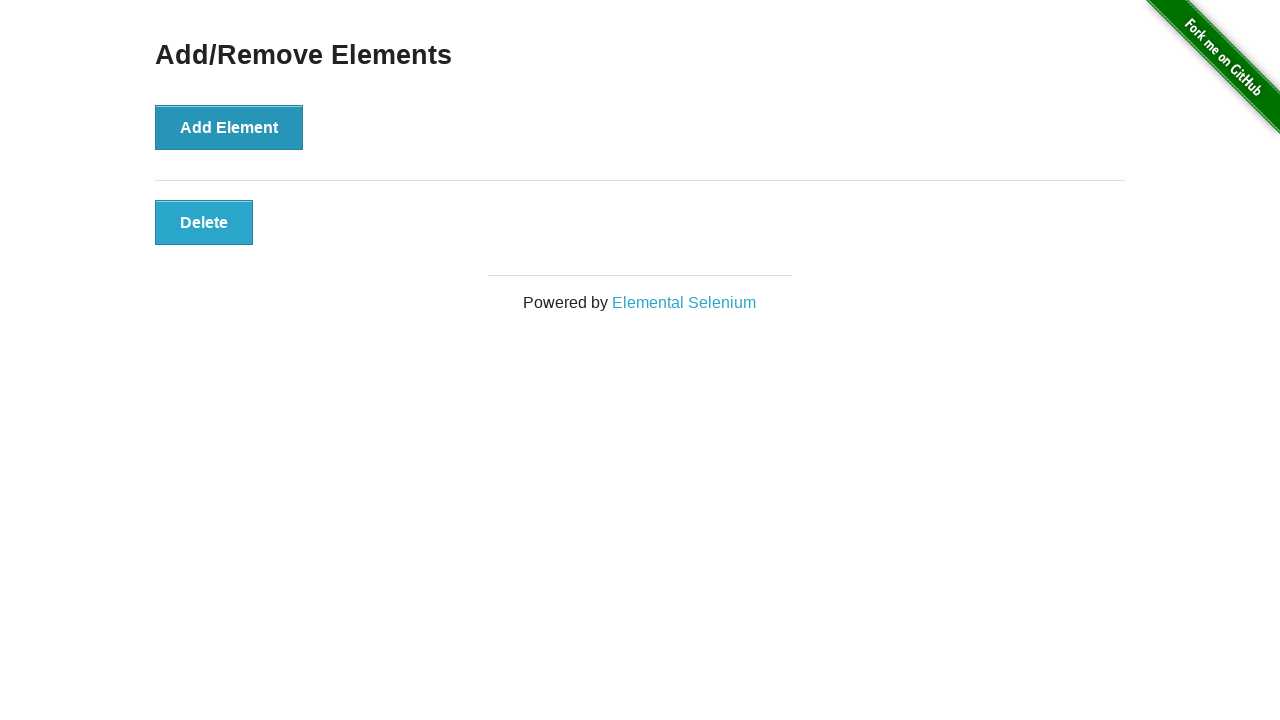

Delete button appeared after adding element
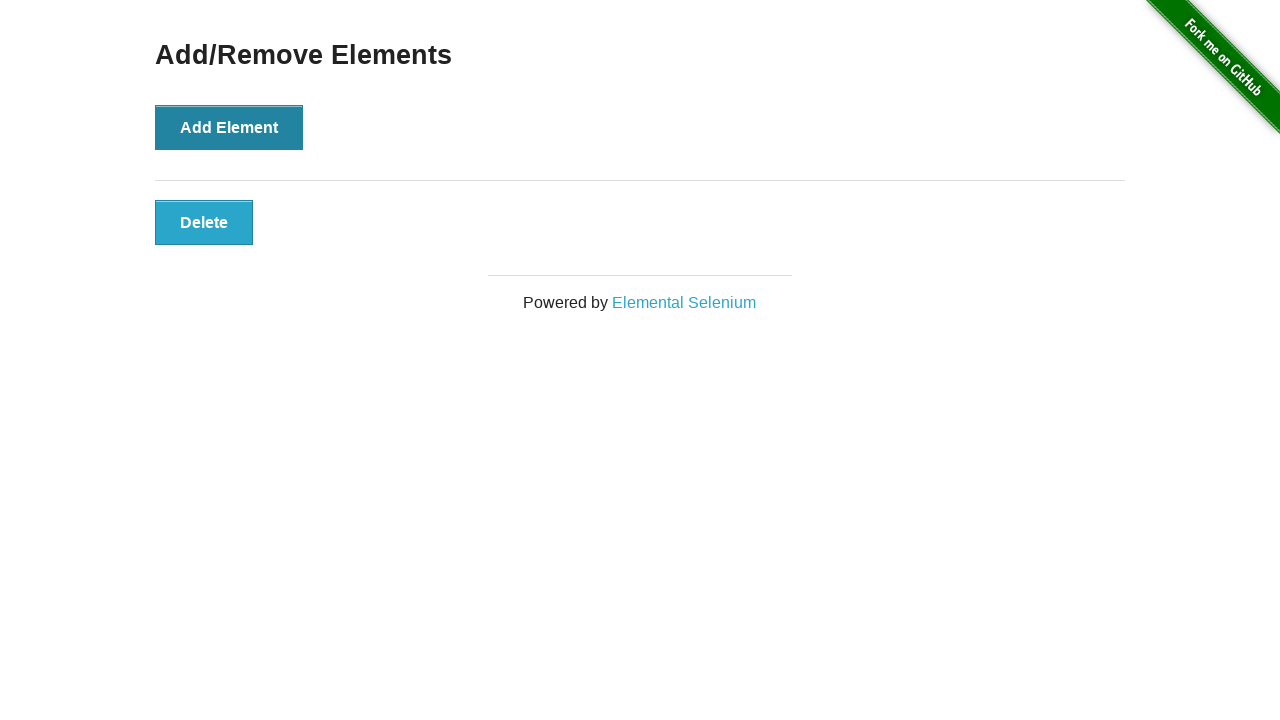

Clicked the 'Delete' button to remove the added element at (204, 222) on .added-manually
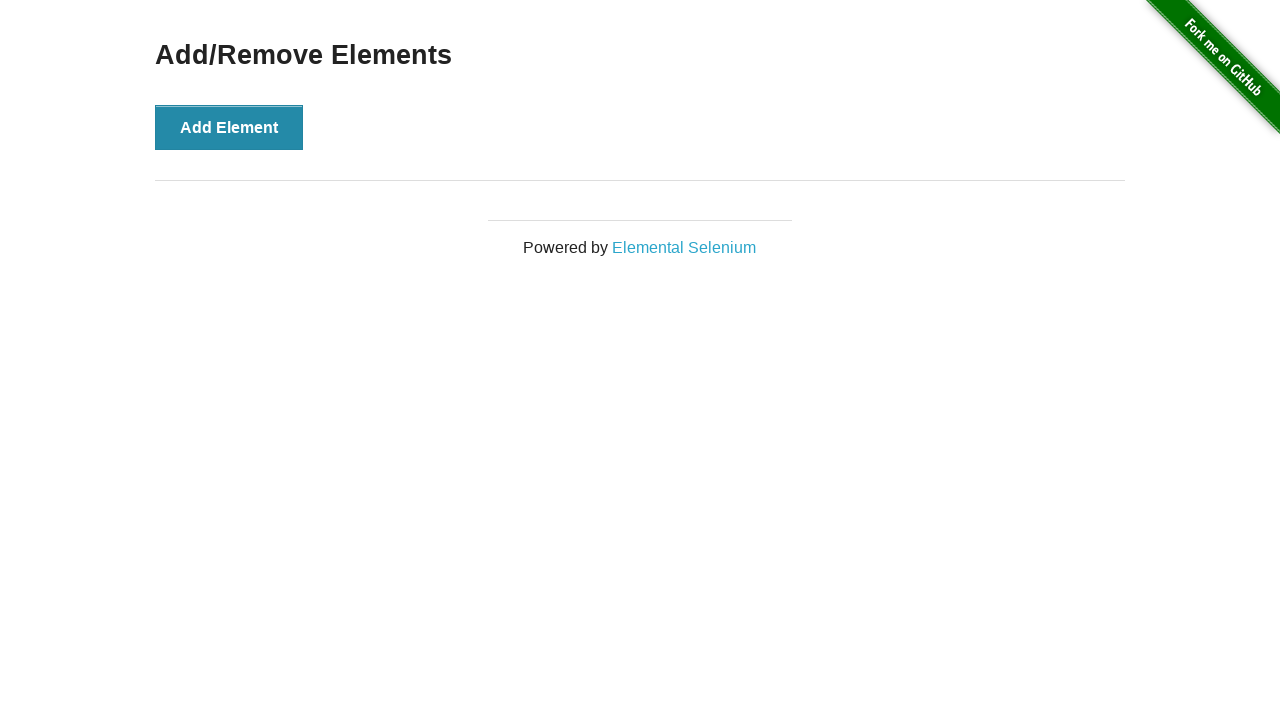

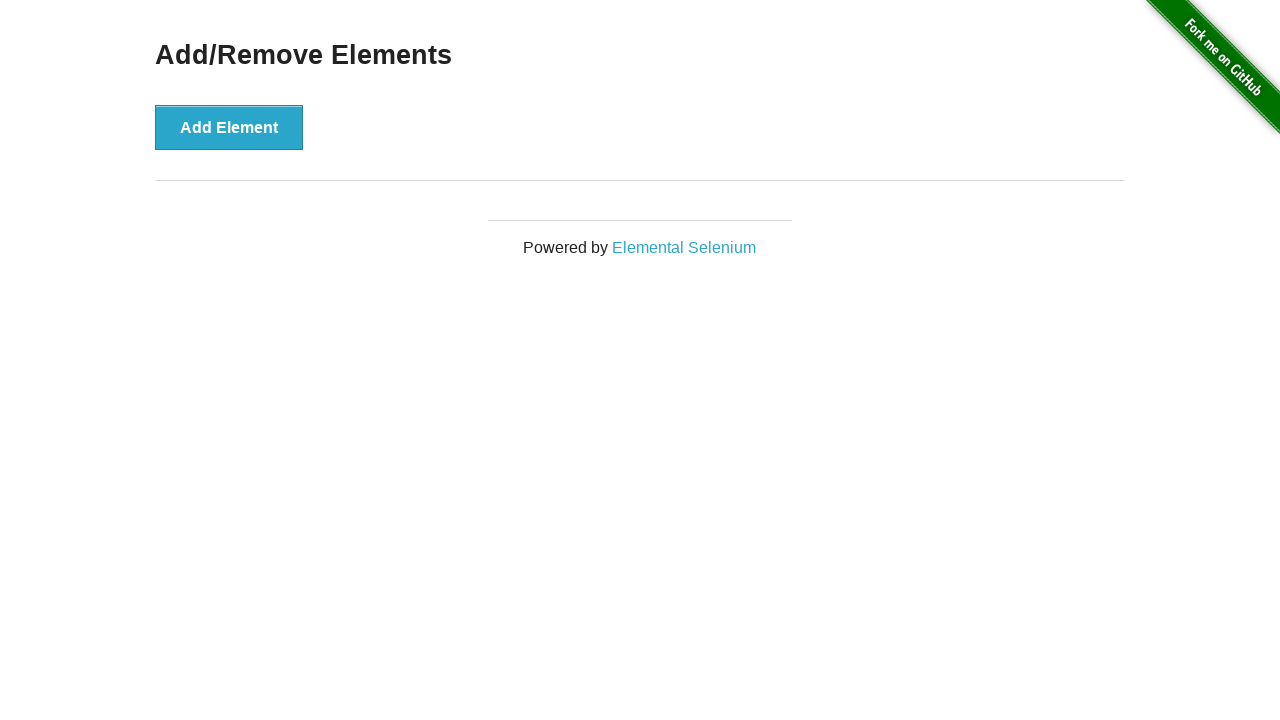